Tests checkbox handling by iterating through all checkboxes on the page and clicking any that are not already selected to ensure all checkboxes become checked.

Starting URL: https://the-internet.herokuapp.com/checkboxes

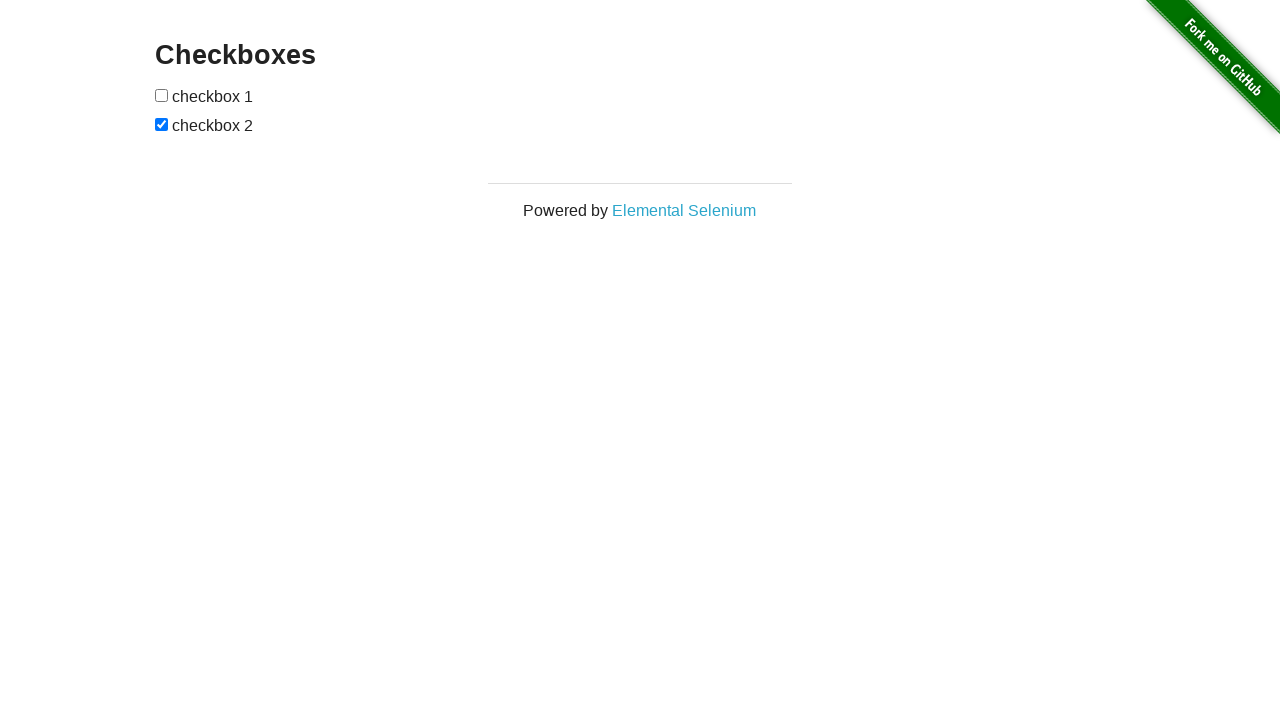

Waited for checkboxes to be present on the page
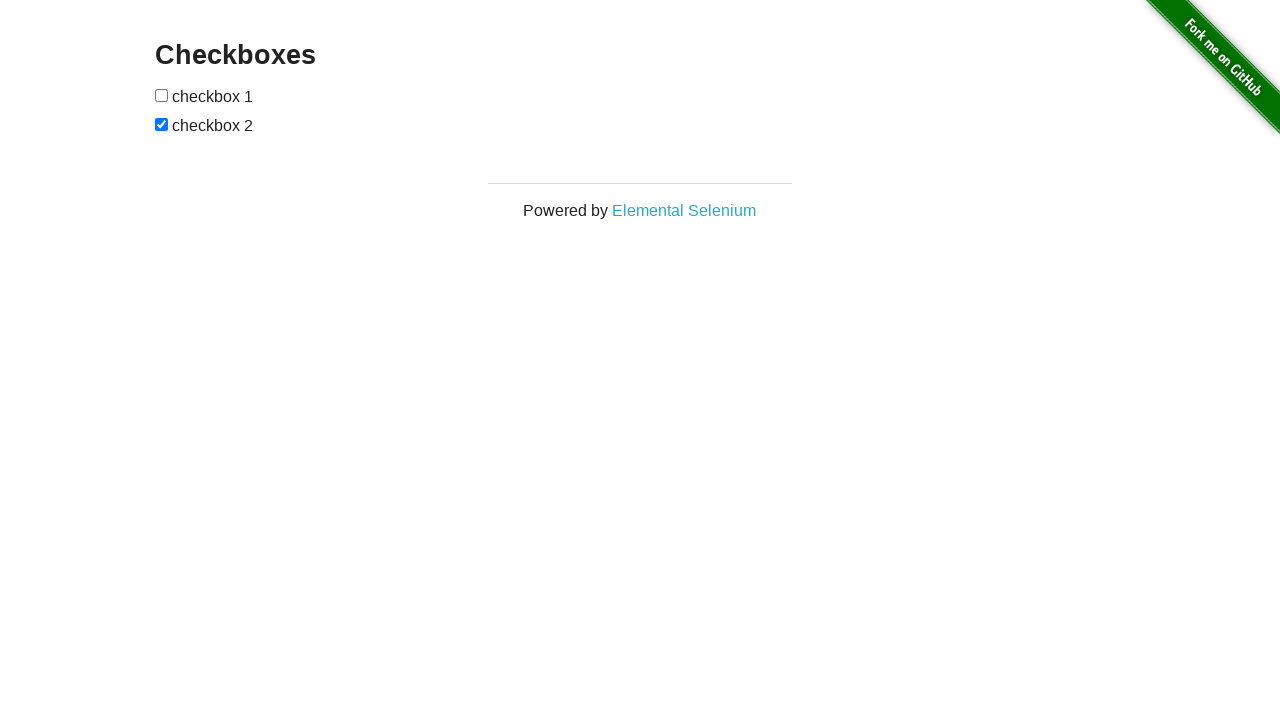

Located all checkbox elements on the page
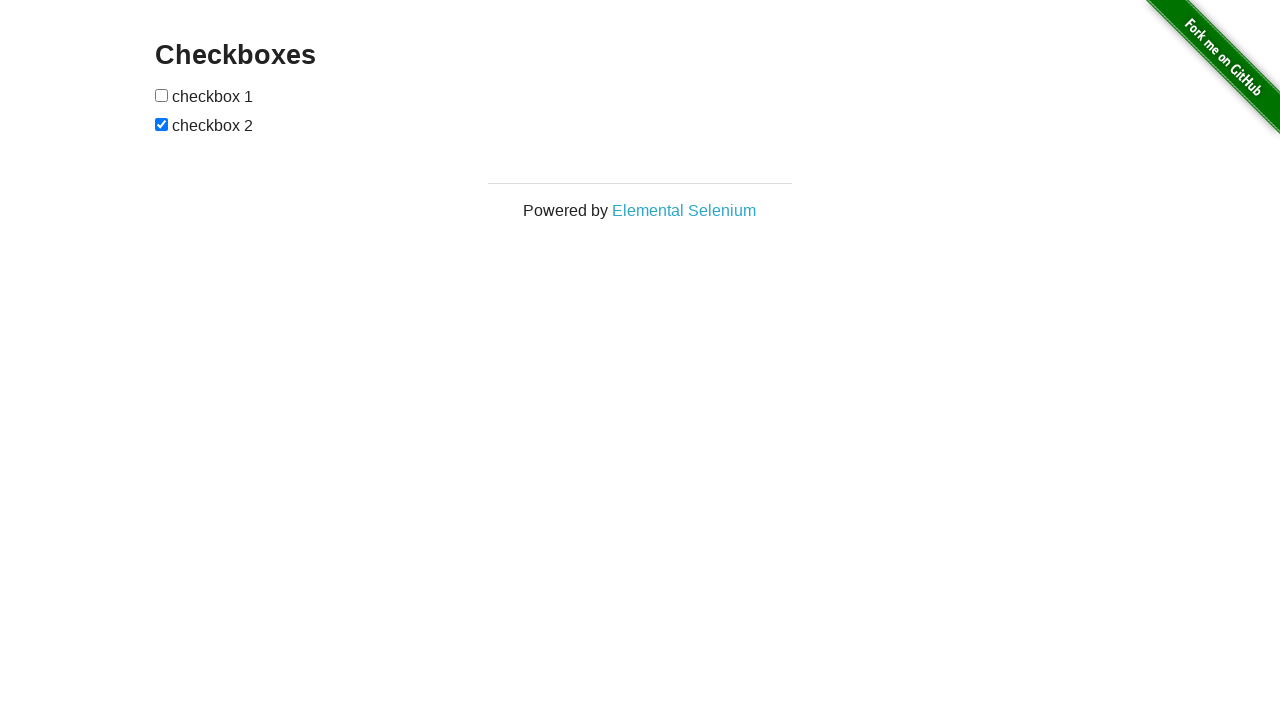

Found 2 checkboxes on the page
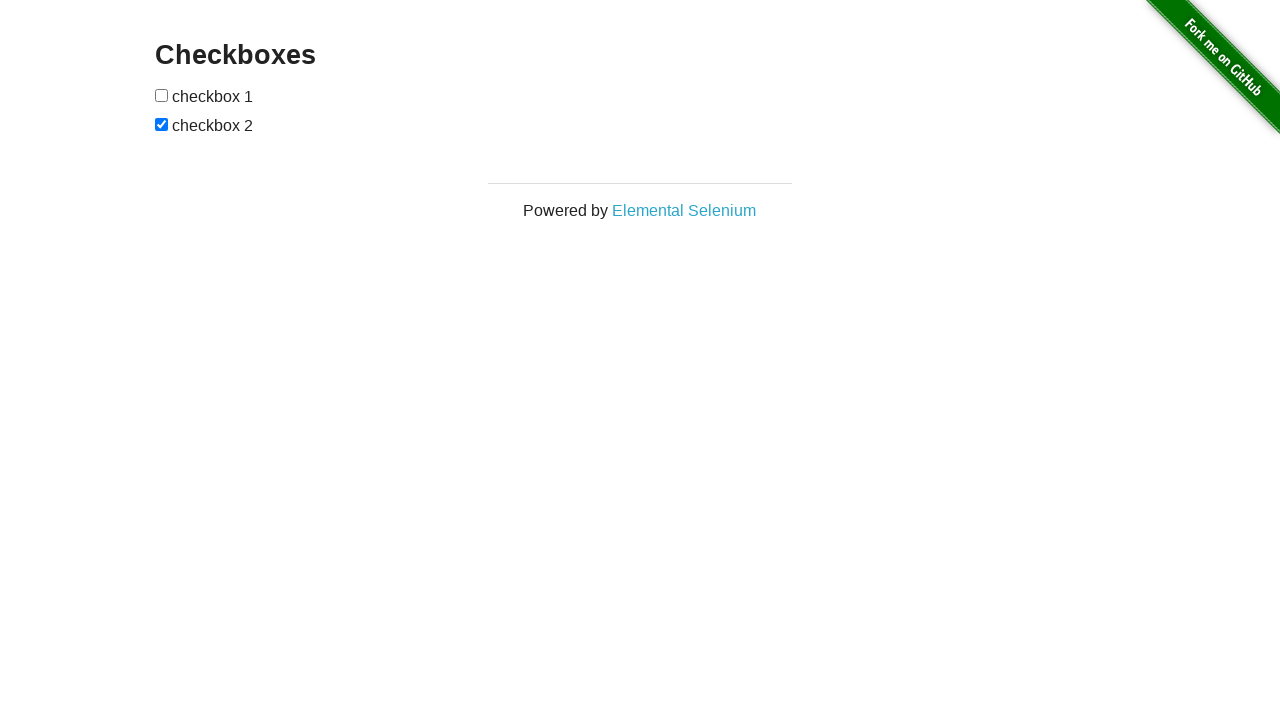

Retrieved checkbox 1 of 2
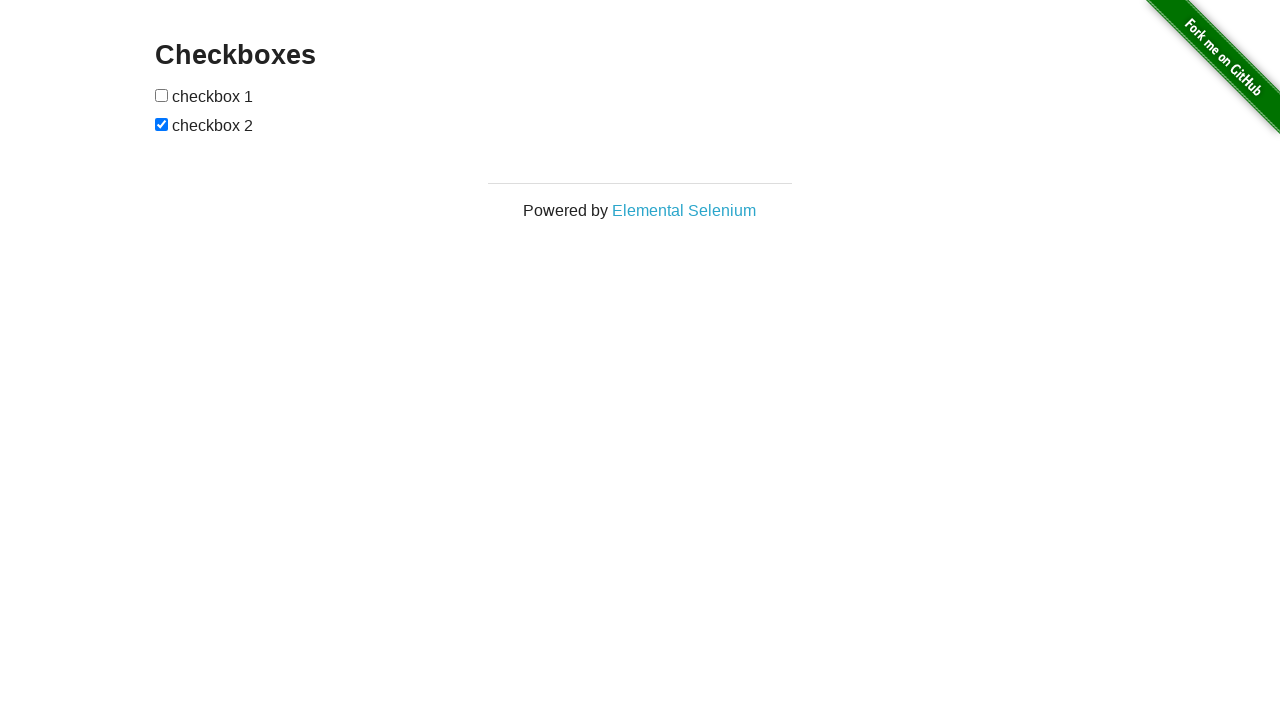

Clicked checkbox 1 to select it at (162, 95) on input[type='checkbox'] >> nth=0
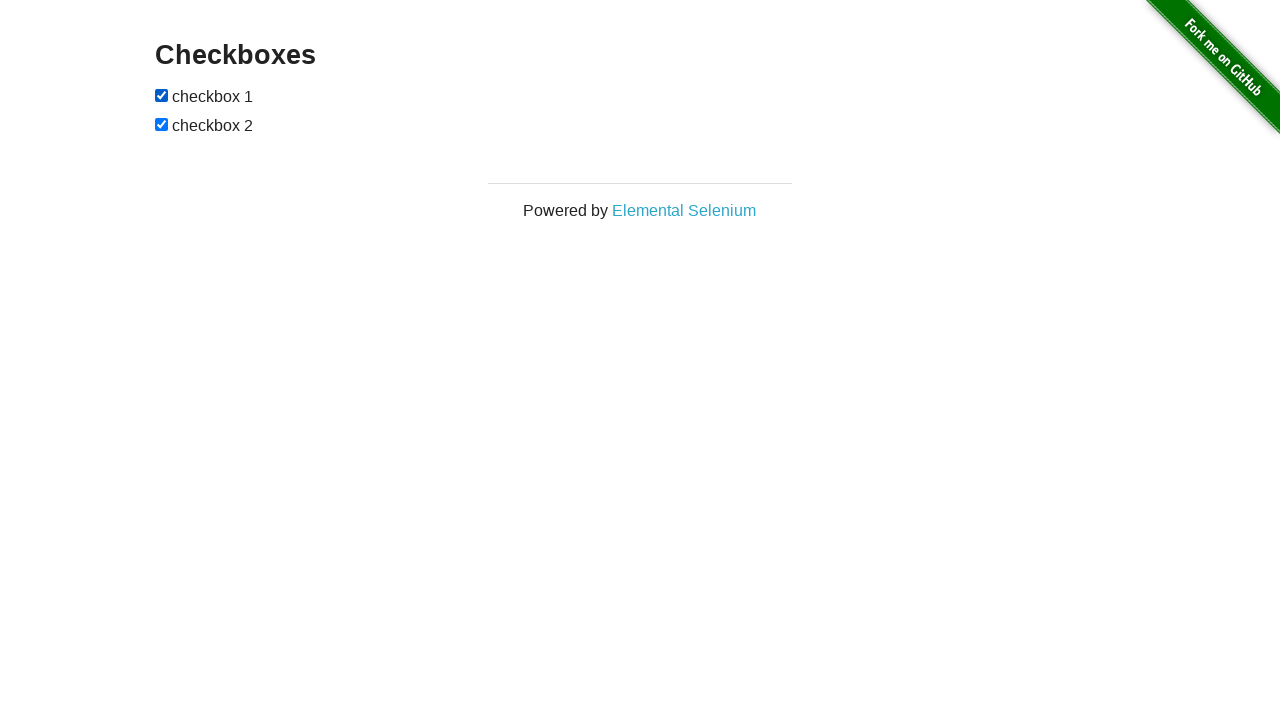

Retrieved checkbox 2 of 2
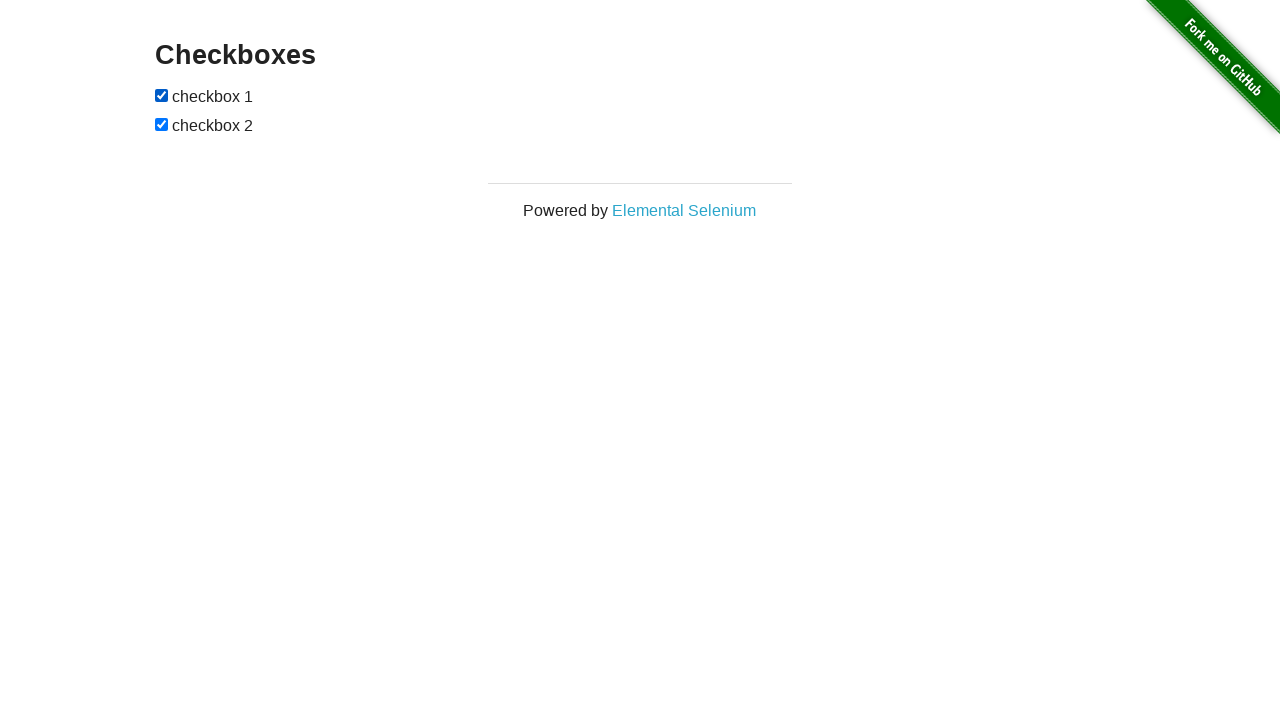

Checkbox 2 was already checked
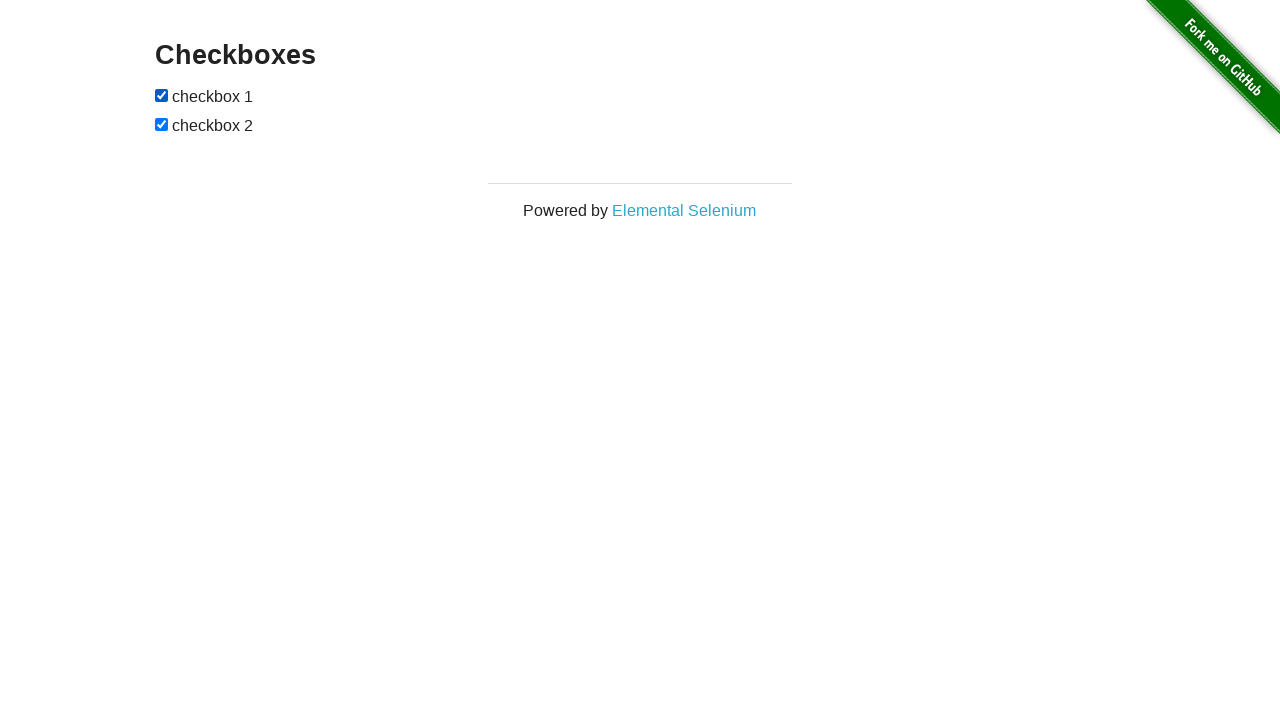

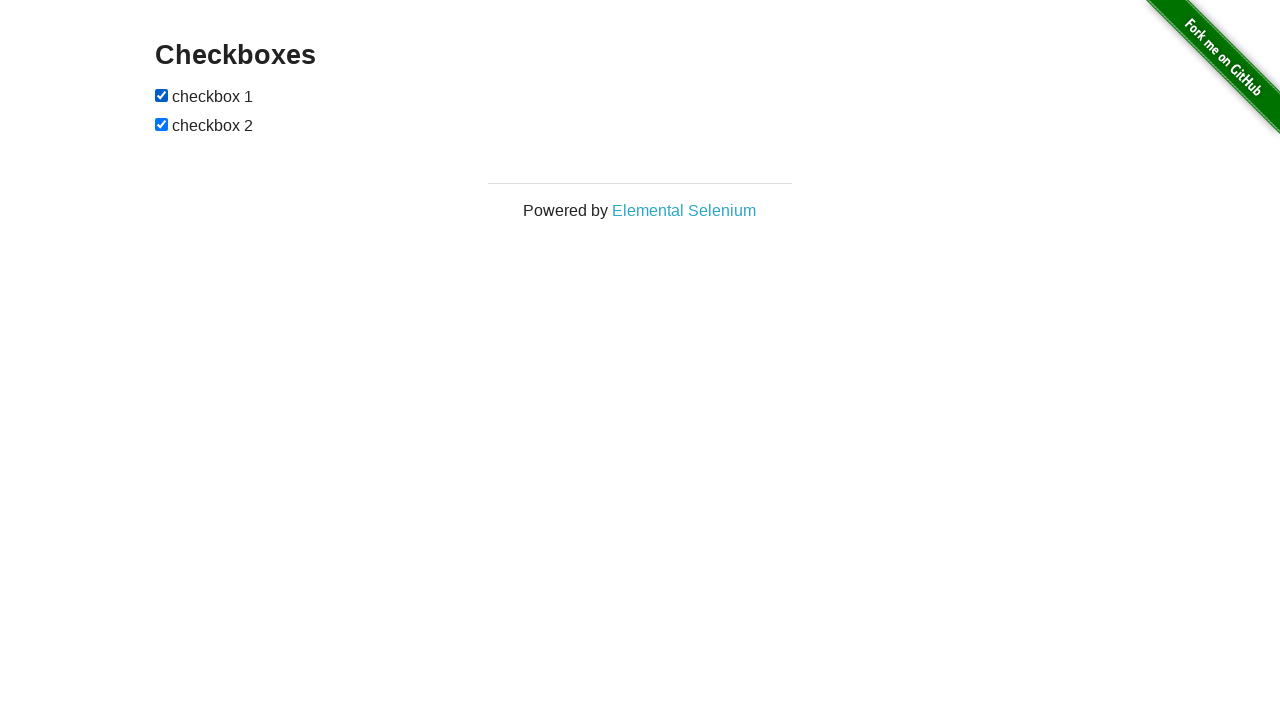